Tests e-commerce shopping cart functionality by navigating to shop, selecting a product, adding it to cart, and verifying cart totals

Starting URL: https://practice.automationtesting.in

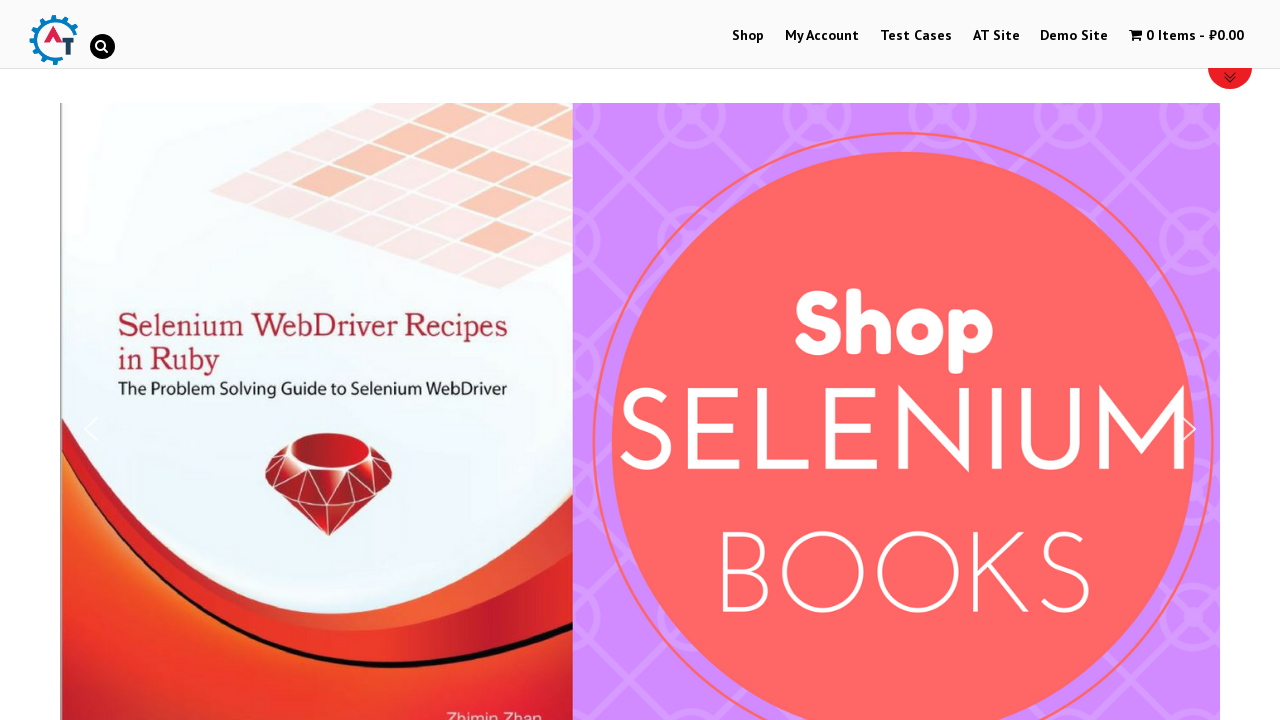

Scrolled down 600px to reveal shop menu
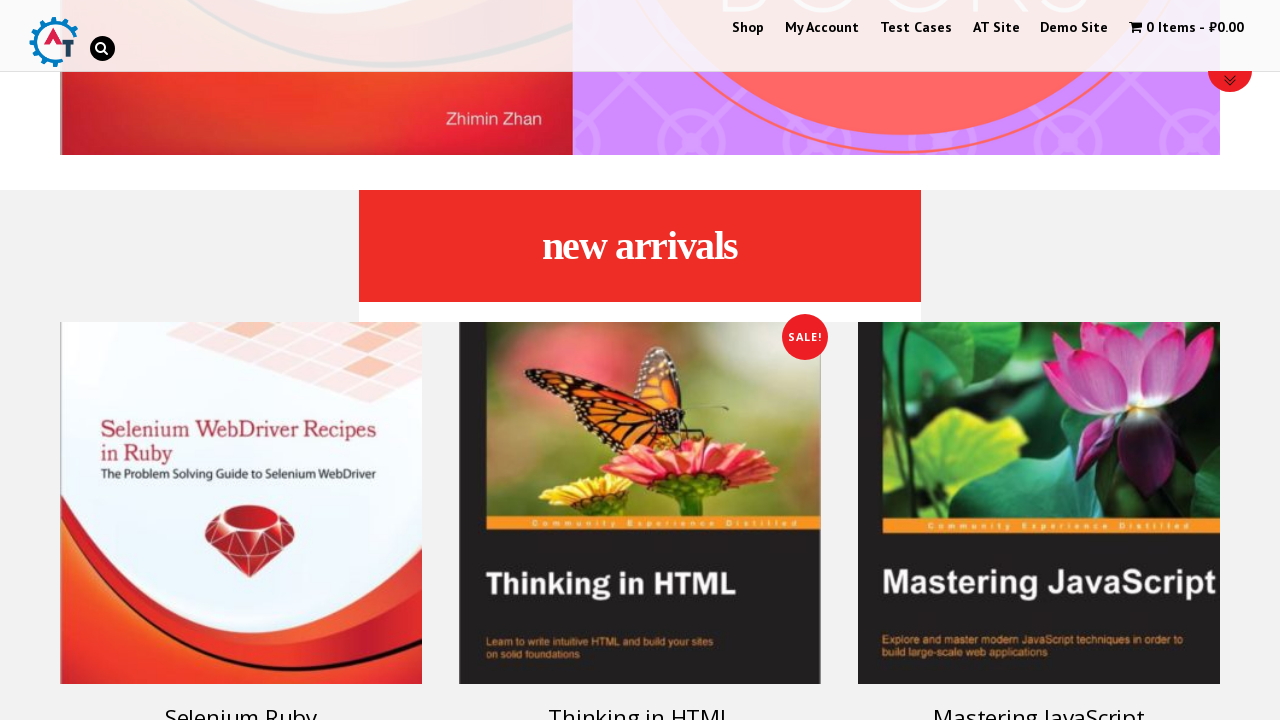

Clicked shop menu item to navigate to shop at (748, 28) on #menu-item-40 > a
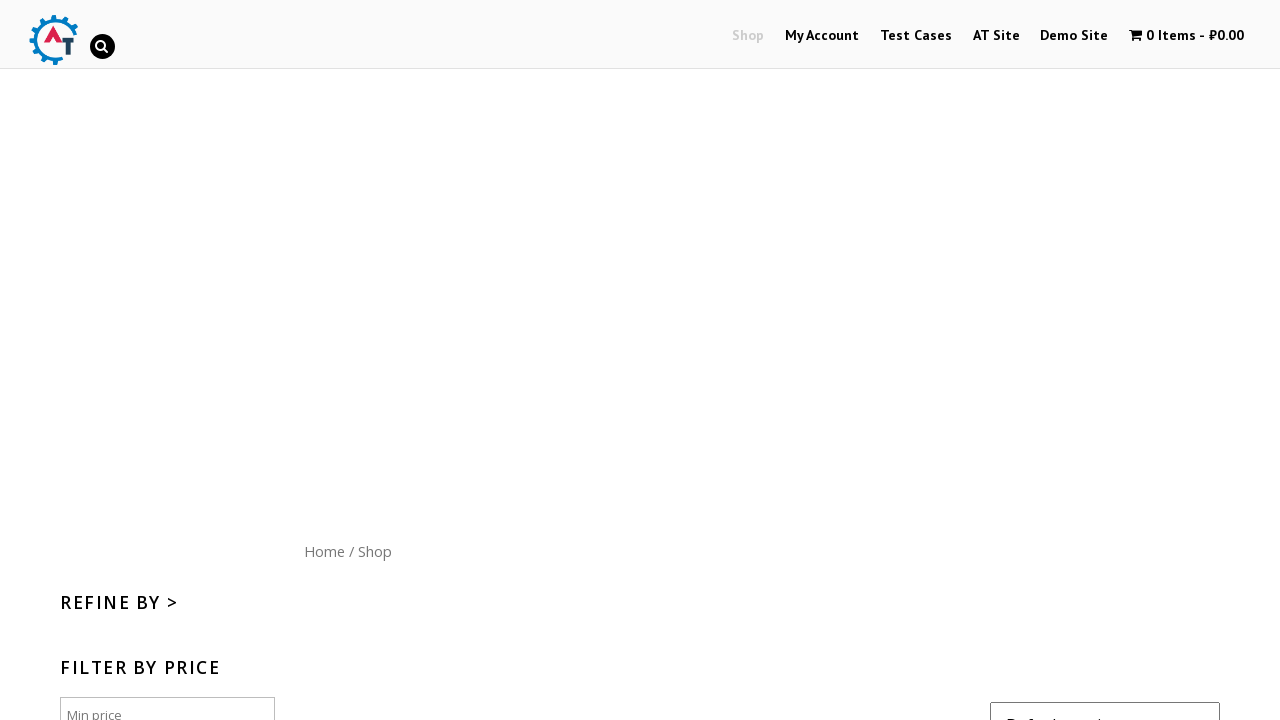

Clicked on book product image to view product details at (1115, 360) on li.post-182 > a > img
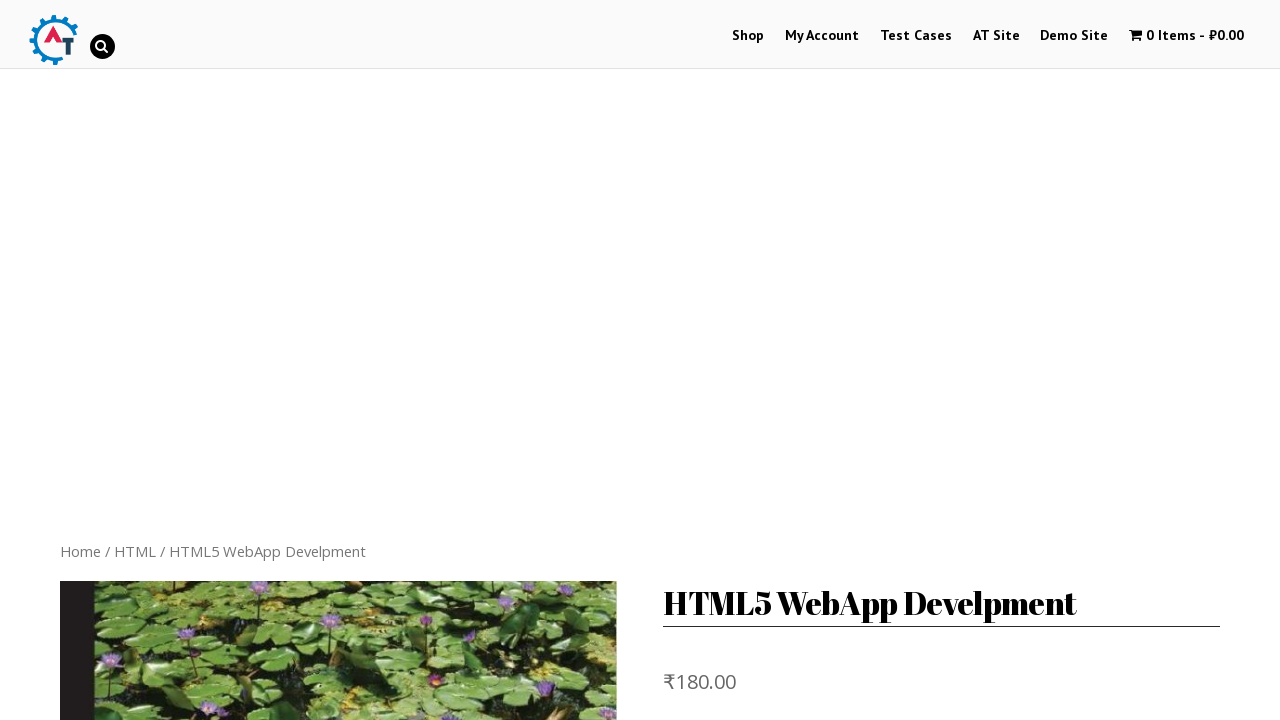

Clicked 'Add to Cart' button to add product to shopping cart at (812, 479) on #product-182 > div.summary.entry-summary > form > button
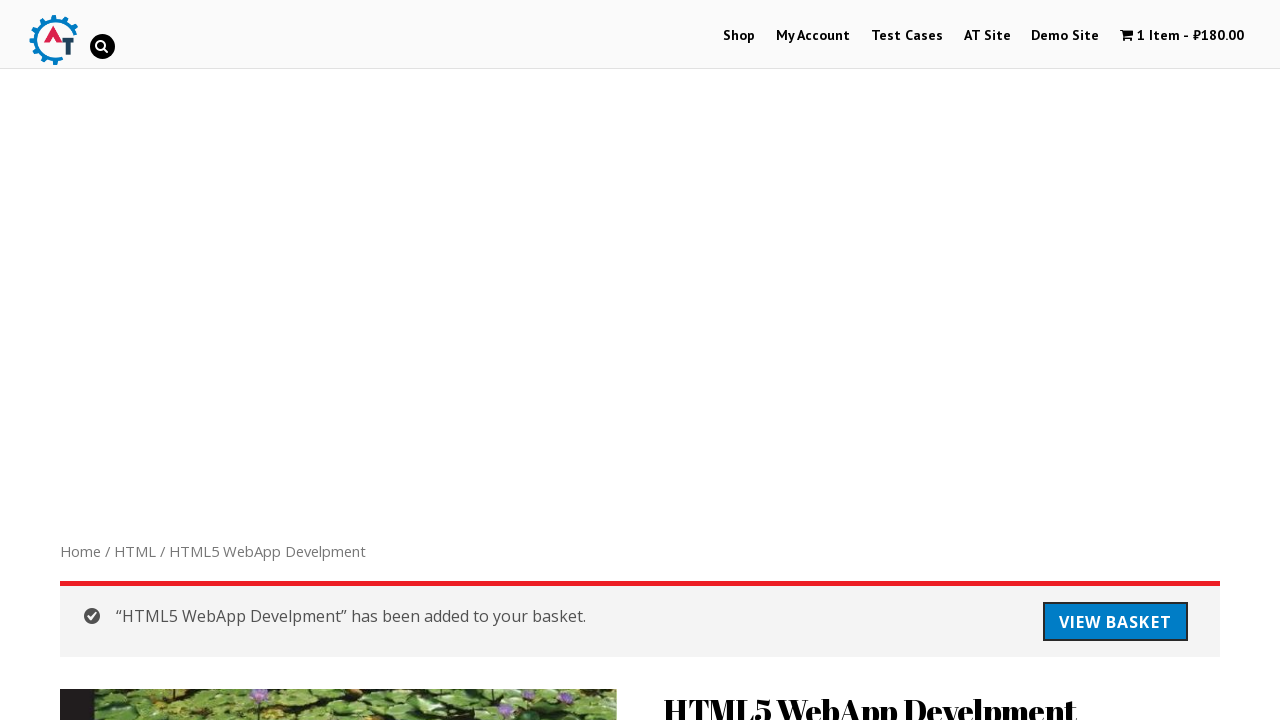

Located cart item counter element
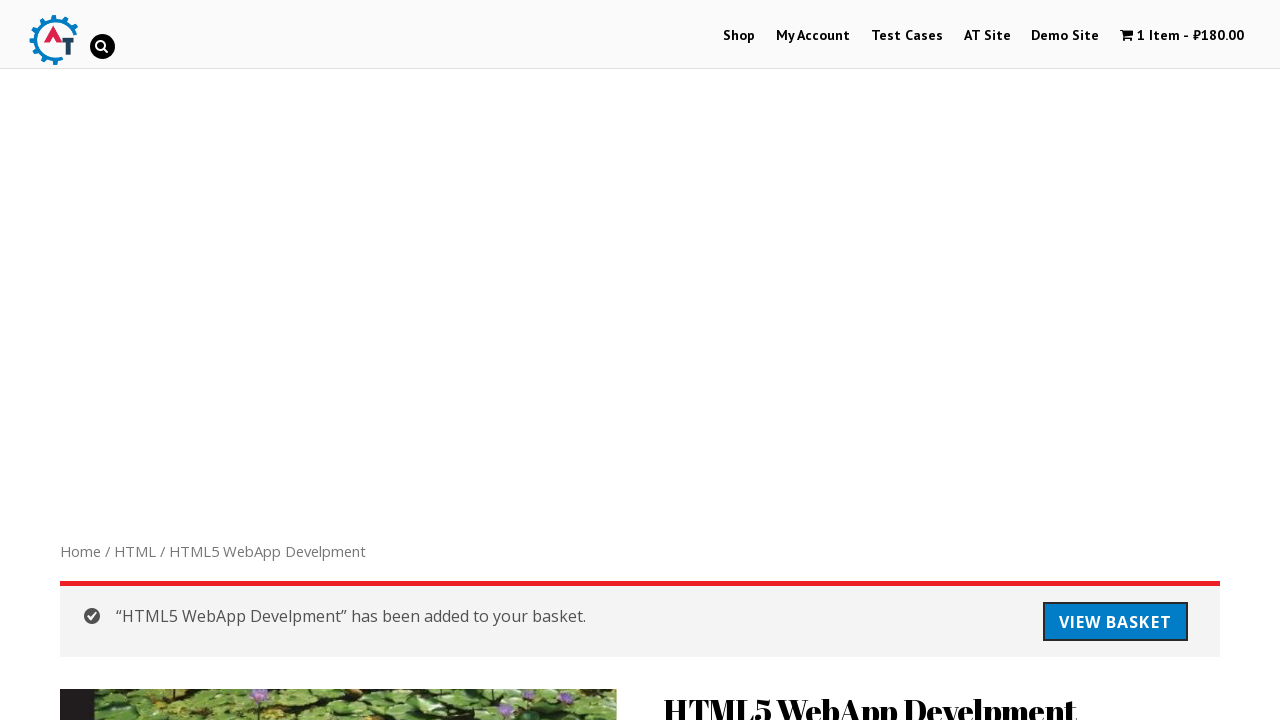

Verified cart contains exactly 1 item
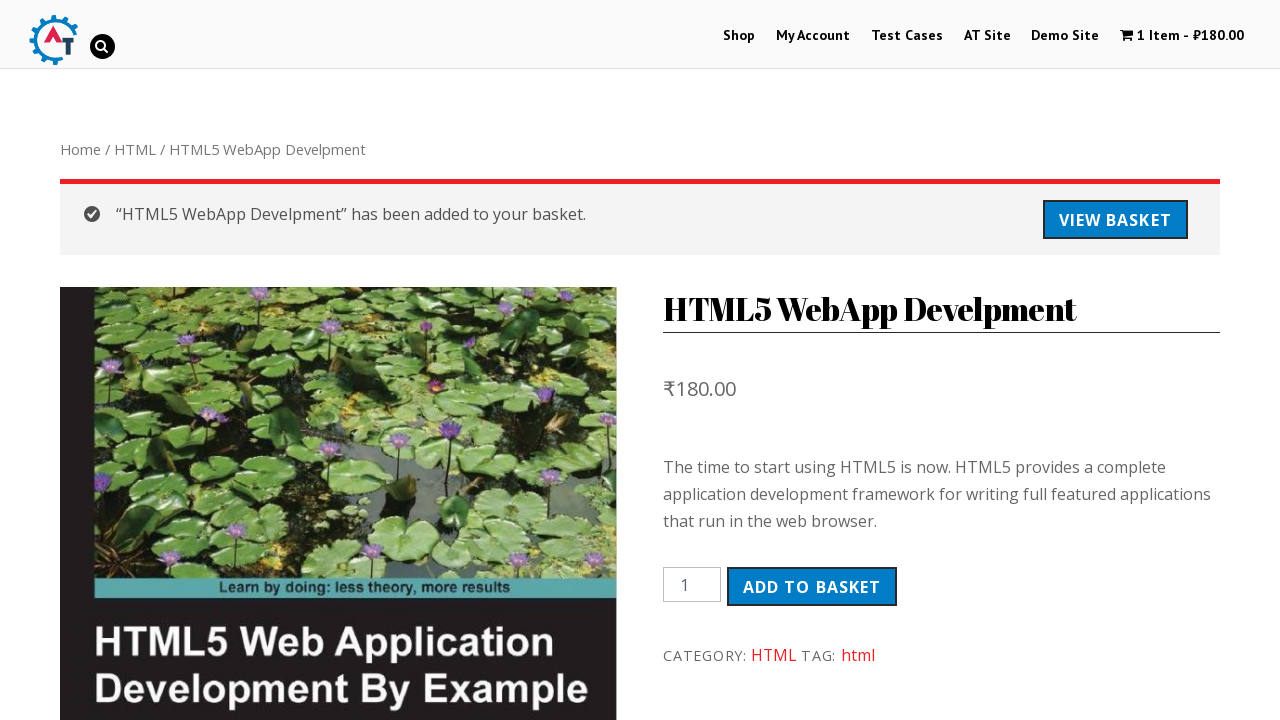

Located cart price element
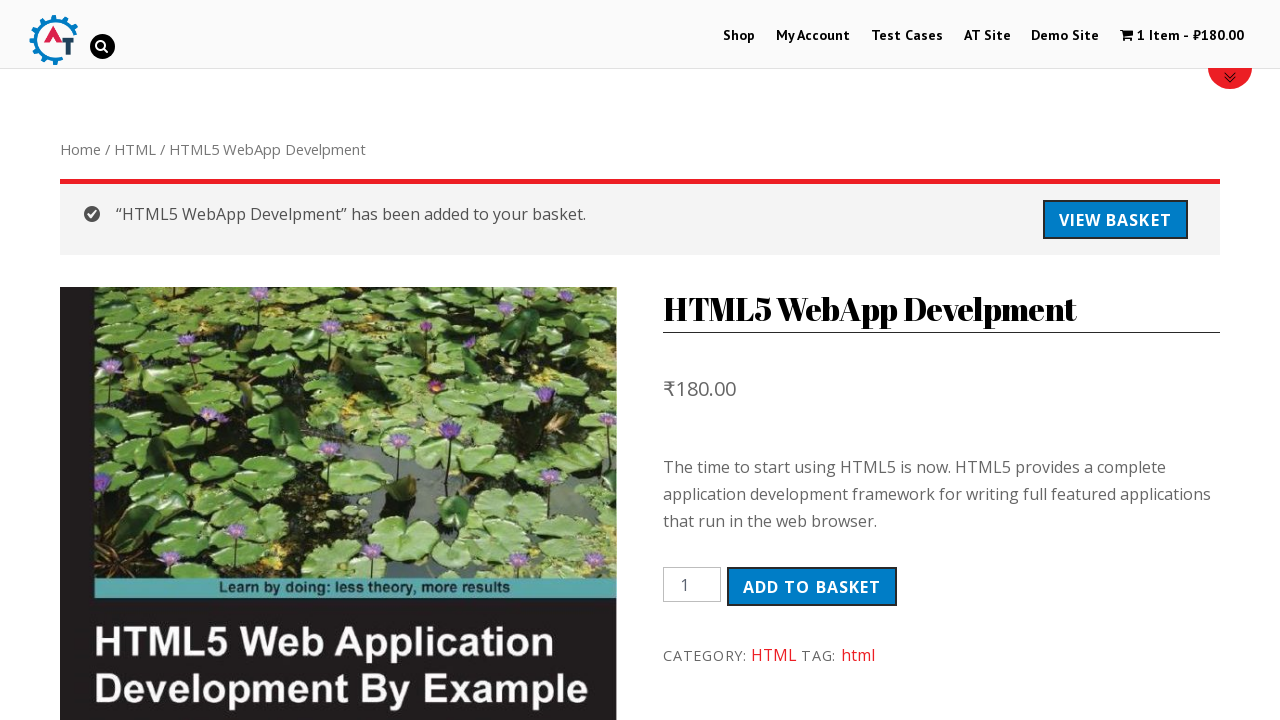

Verified cart price is ₹180.00
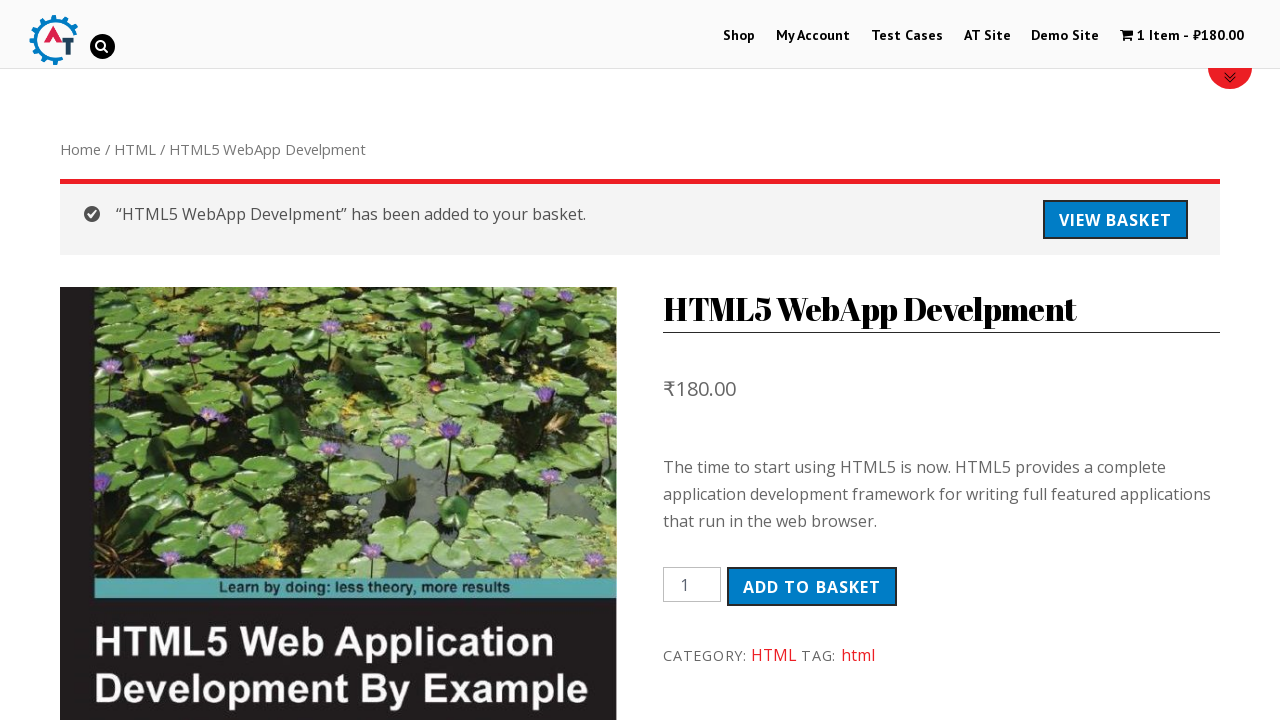

Clicked button to view full basket details at (1115, 220) on a.button.wc-forward
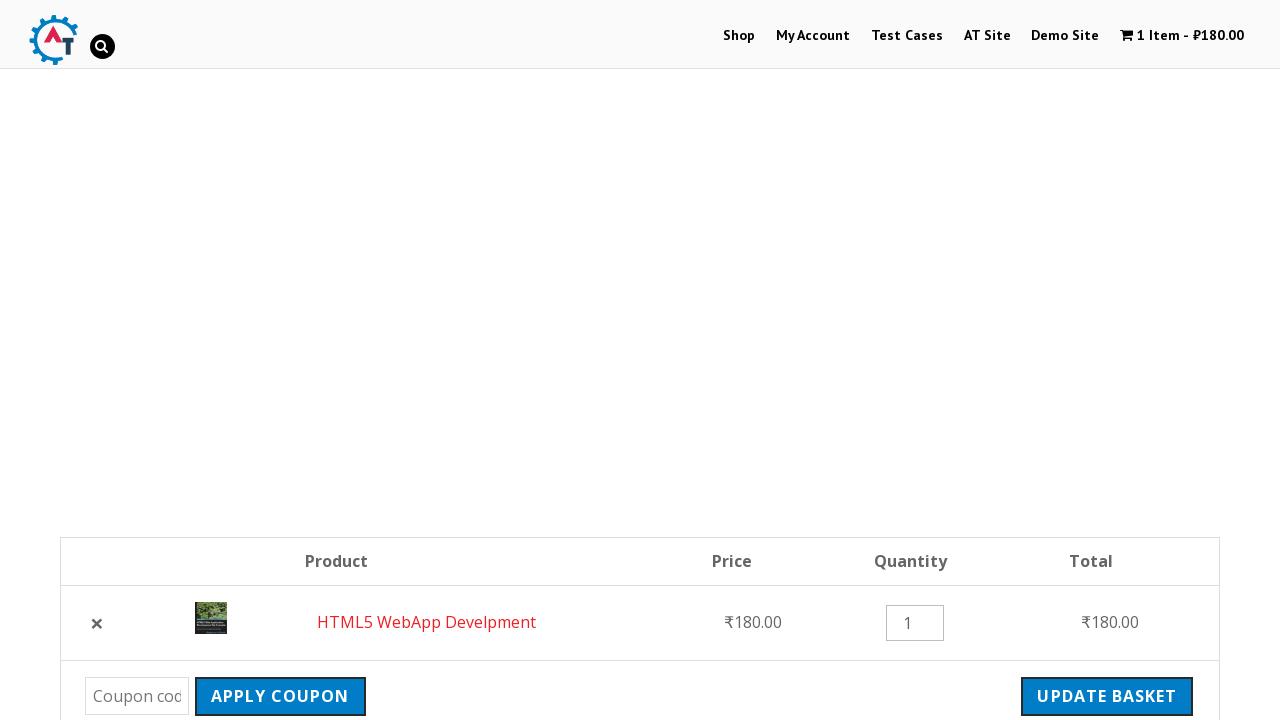

Waited for and verified subtotal of ₹180.00 is displayed
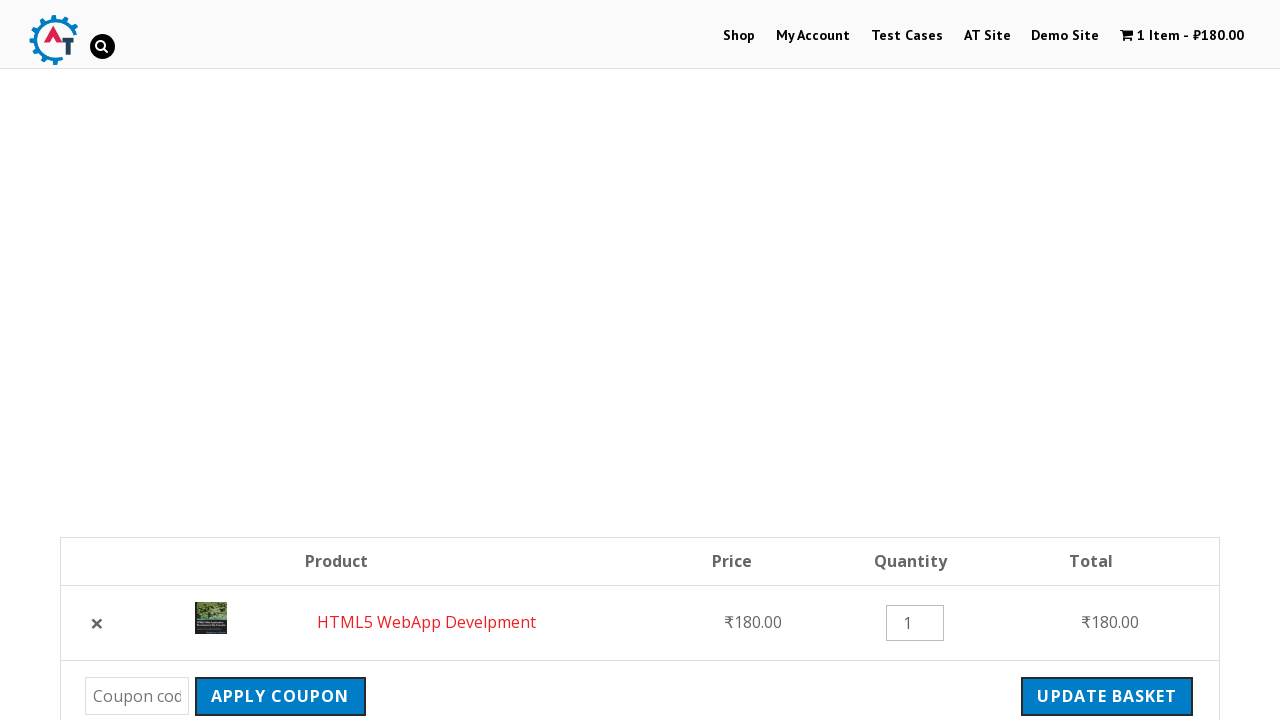

Waited for and verified order total including shipping is ₹183.60
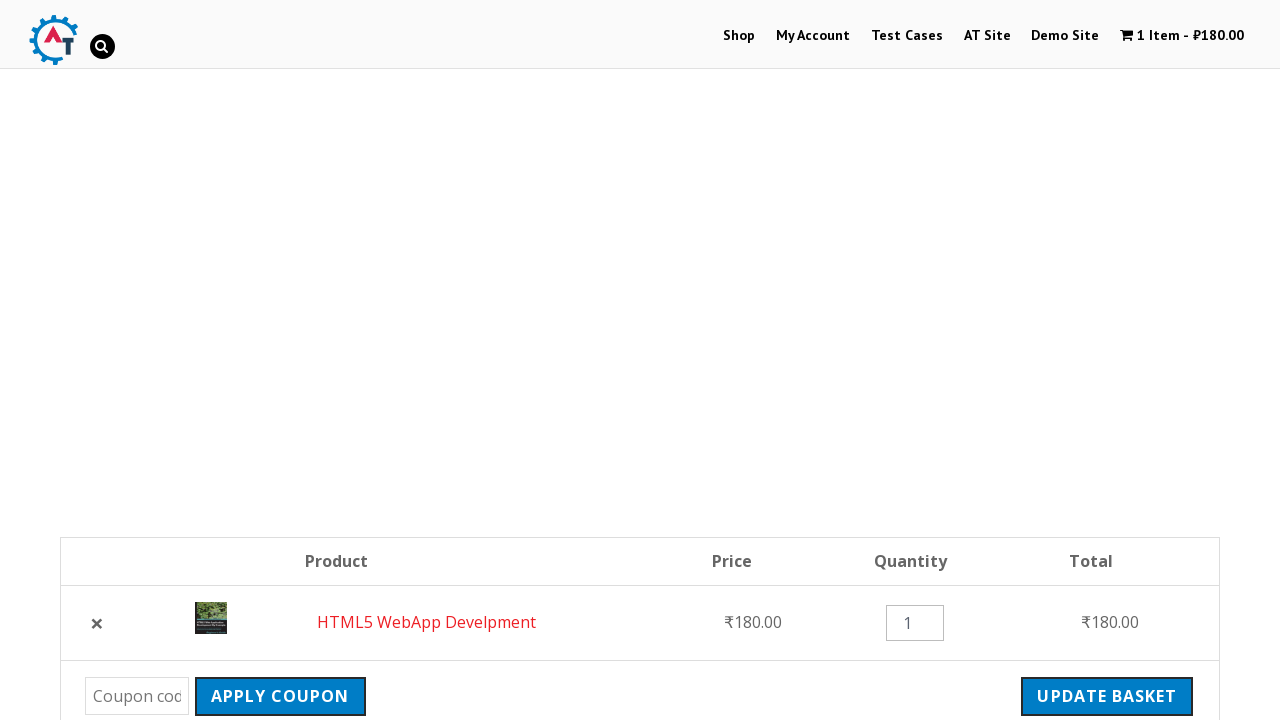

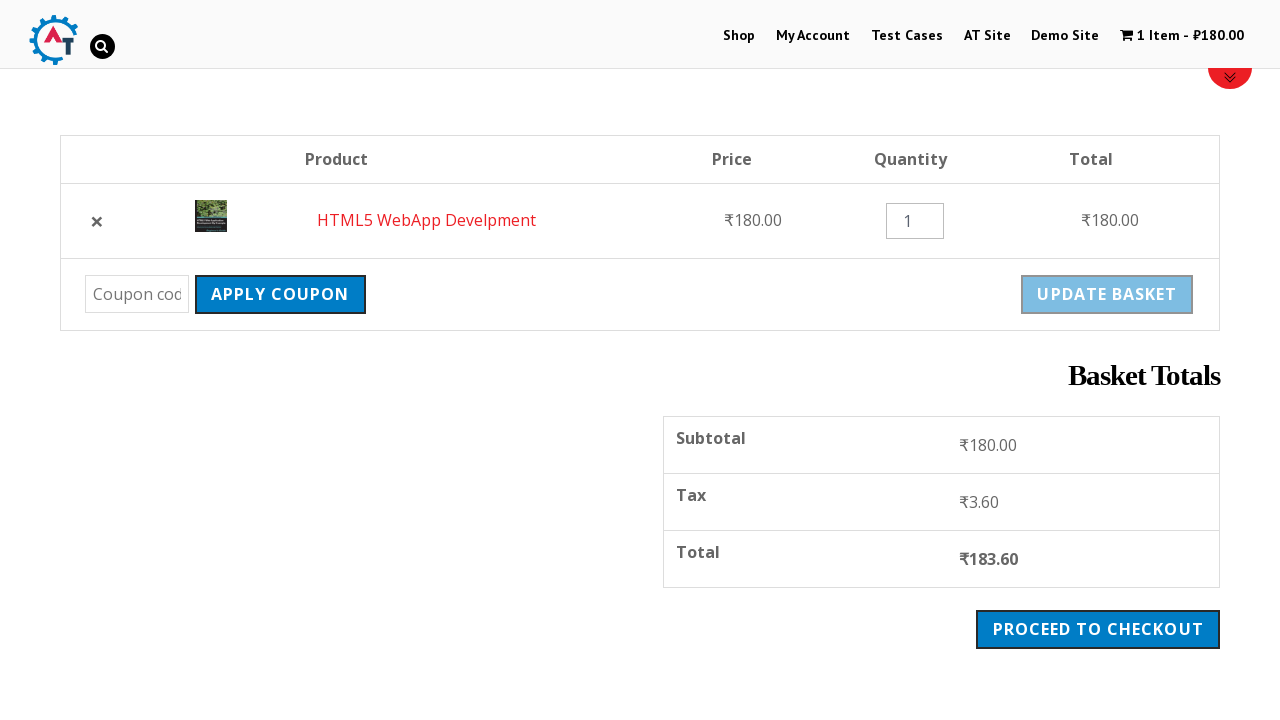